Tests static dropdown functionality by clicking on a currency dropdown and selecting an option by index

Starting URL: https://rahulshettyacademy.com/dropdownsPractise/

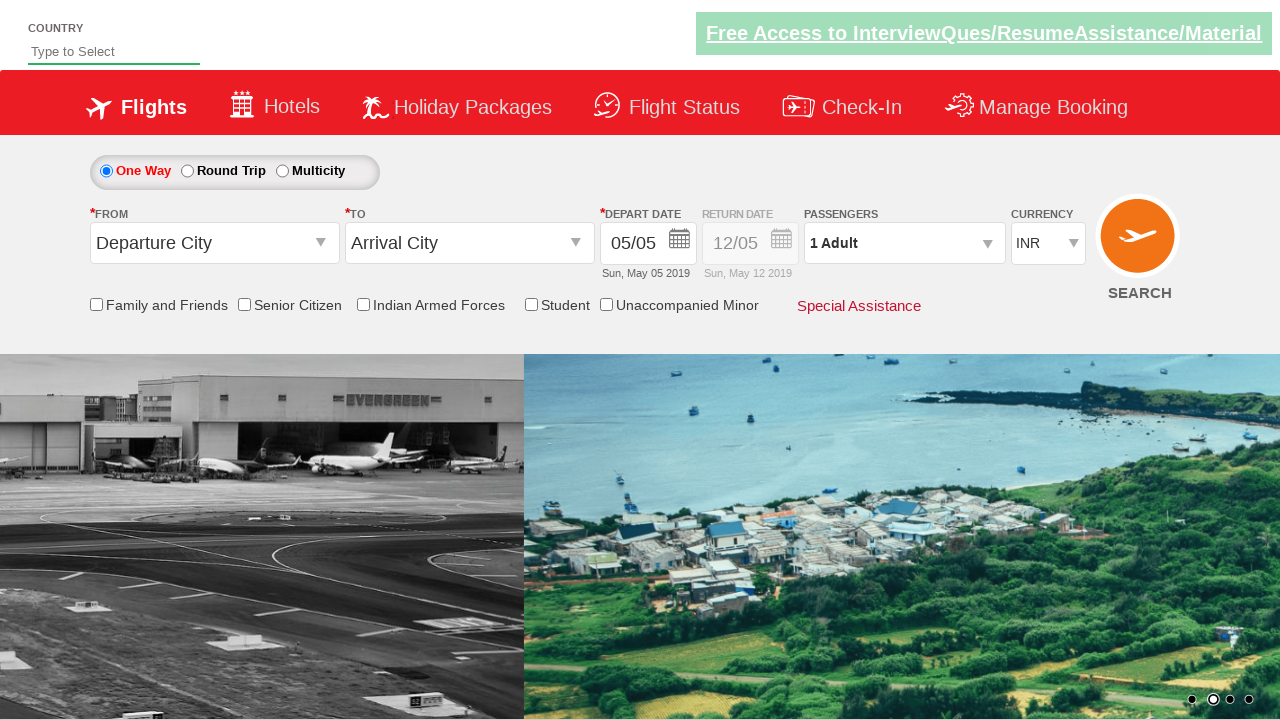

Clicked on currency dropdown at (1048, 244) on #ctl00_mainContent_DropDownListCurrency
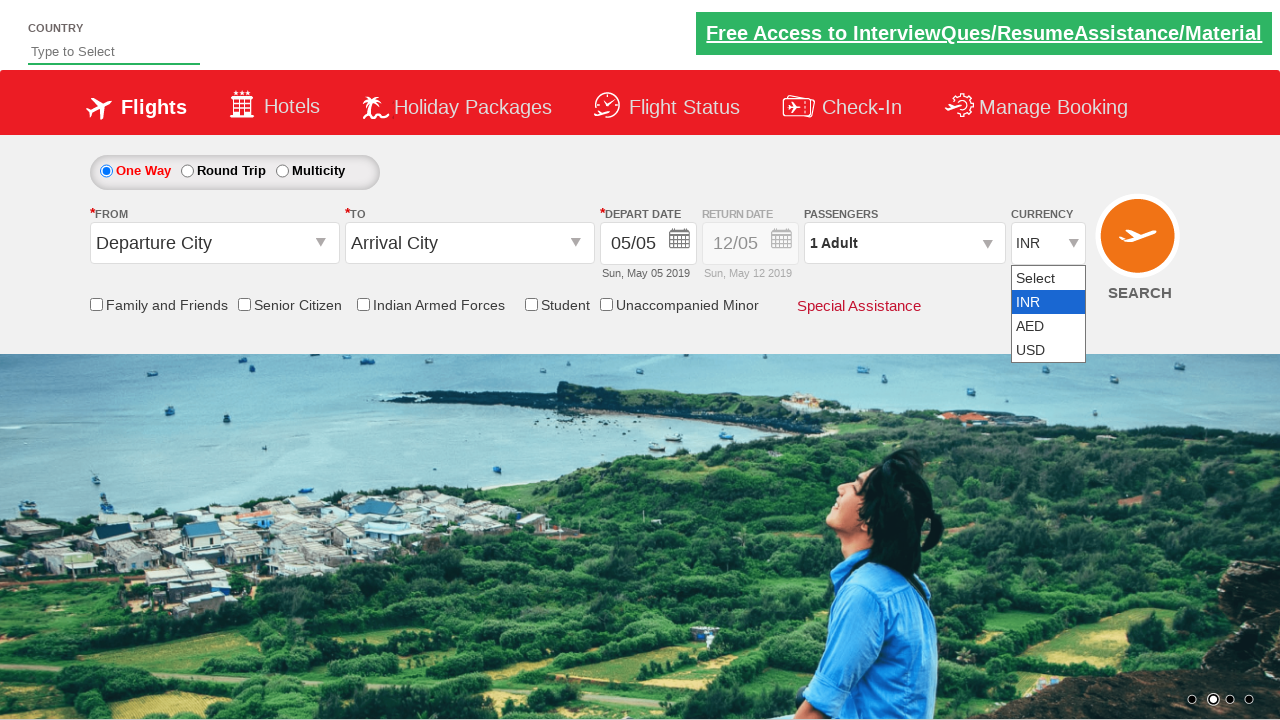

Selected third option (index 2) from currency dropdown on #ctl00_mainContent_DropDownListCurrency
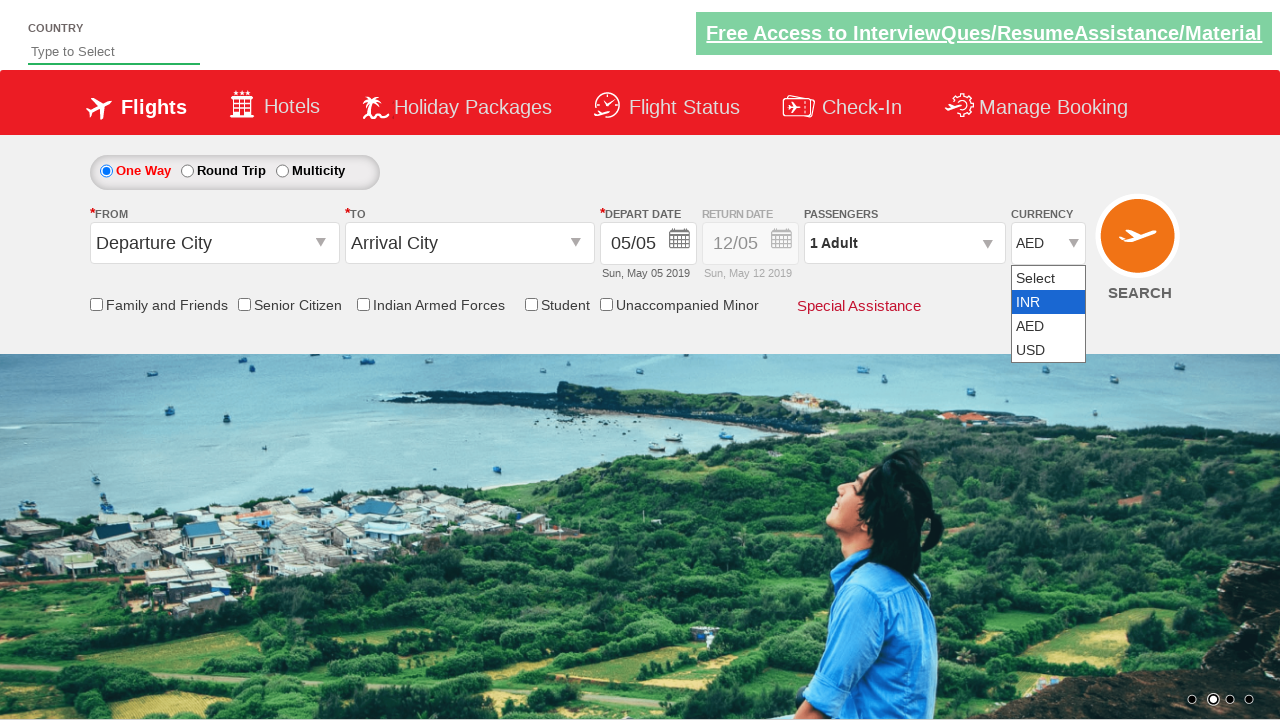

Verified currency dropdown selection was made
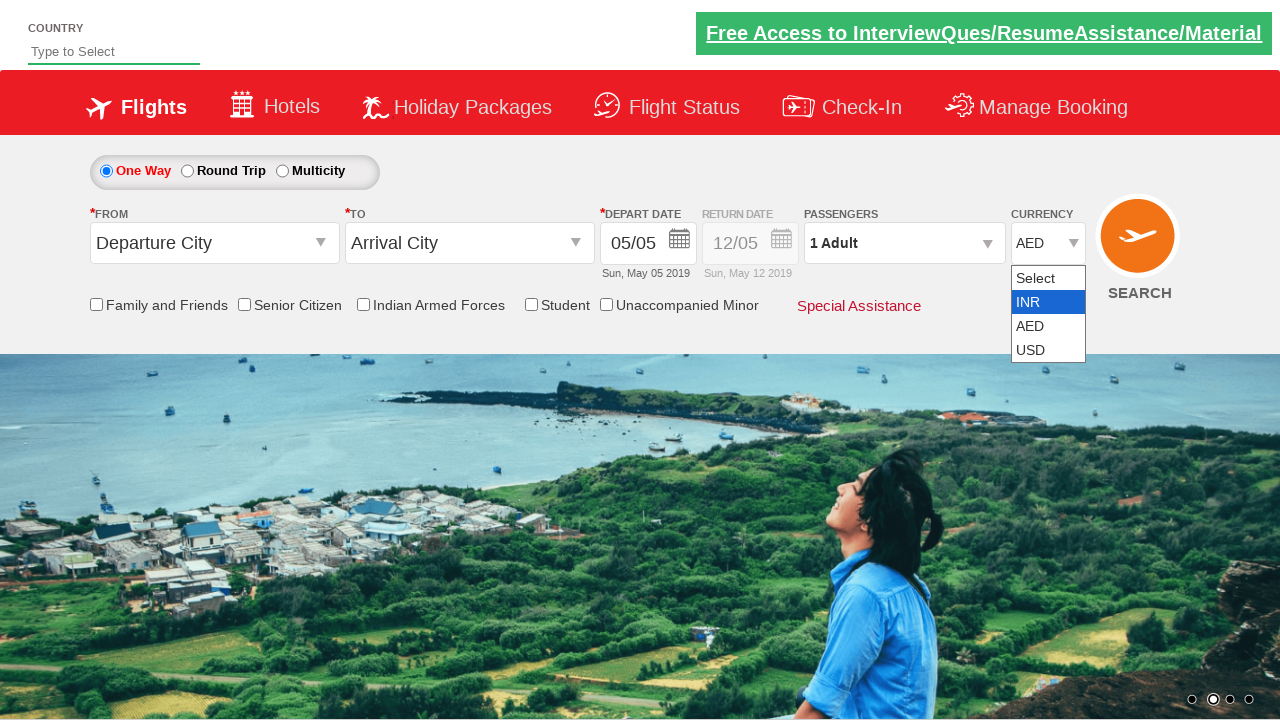

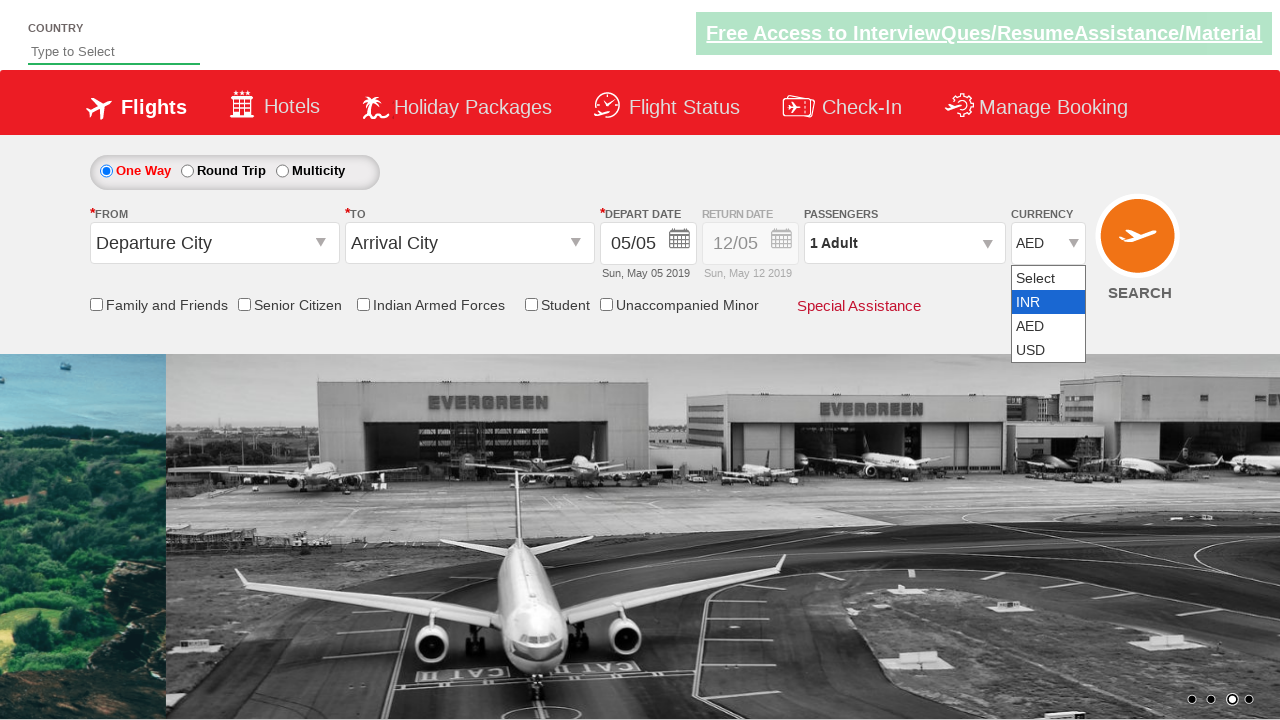